Navigates to Trading App Development in Massachusetts page via the Verticals dropdown menu

Starting URL: https://www.tranktechnologies.com/

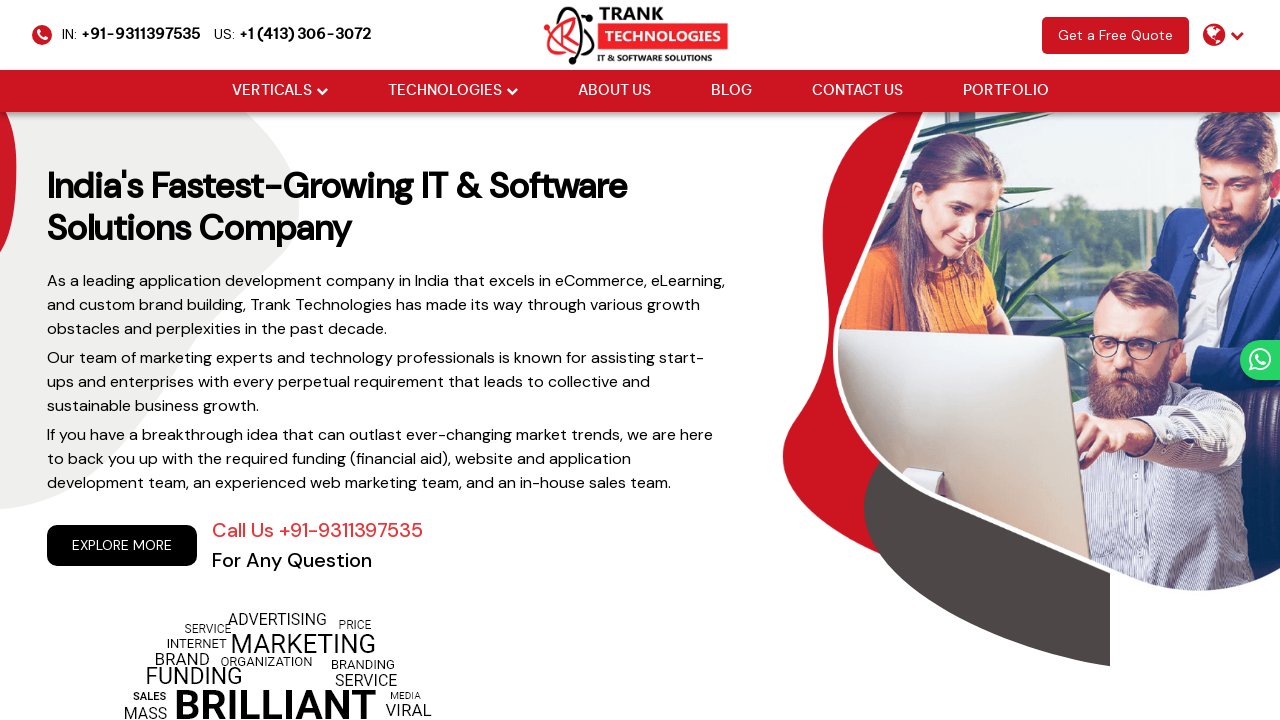

Hovered over Verticals dropdown menu at (272, 91) on xpath=//li[@class='drop_down']//a[@href='#'][normalize-space()='Verticals']
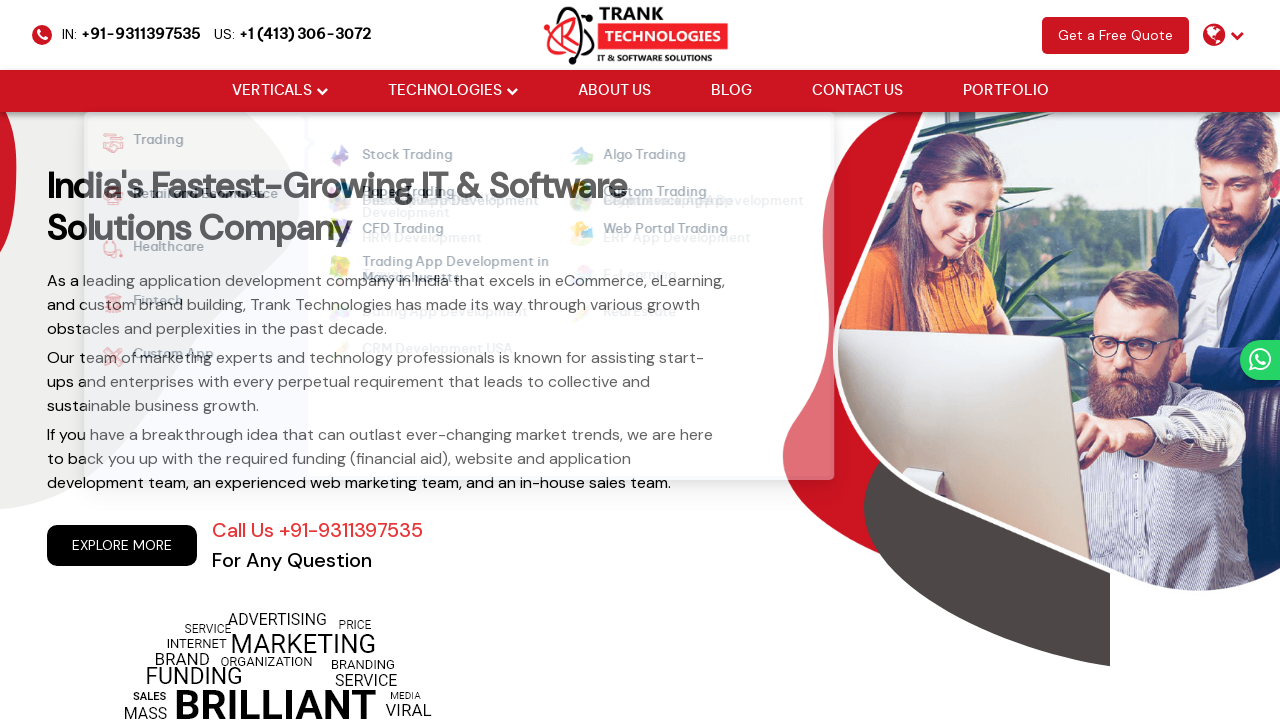

Hovered over Trading App Development in Massachusetts link at (453, 271) on xpath=//ul[@class='cm-flex cm-flex-wrap']//a[normalize-space()='Trading App Deve
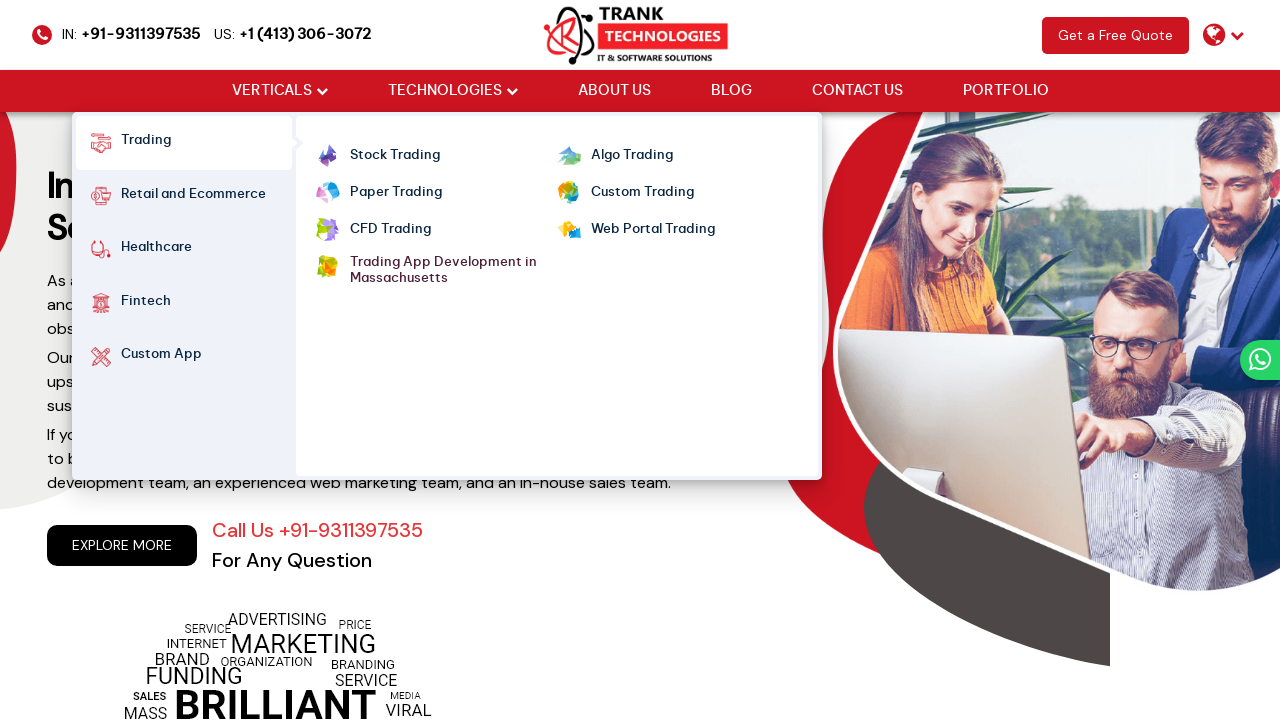

Clicked Trading App Development in Massachusetts link to navigate to the page at (453, 271) on xpath=//ul[@class='cm-flex cm-flex-wrap']//a[normalize-space()='Trading App Deve
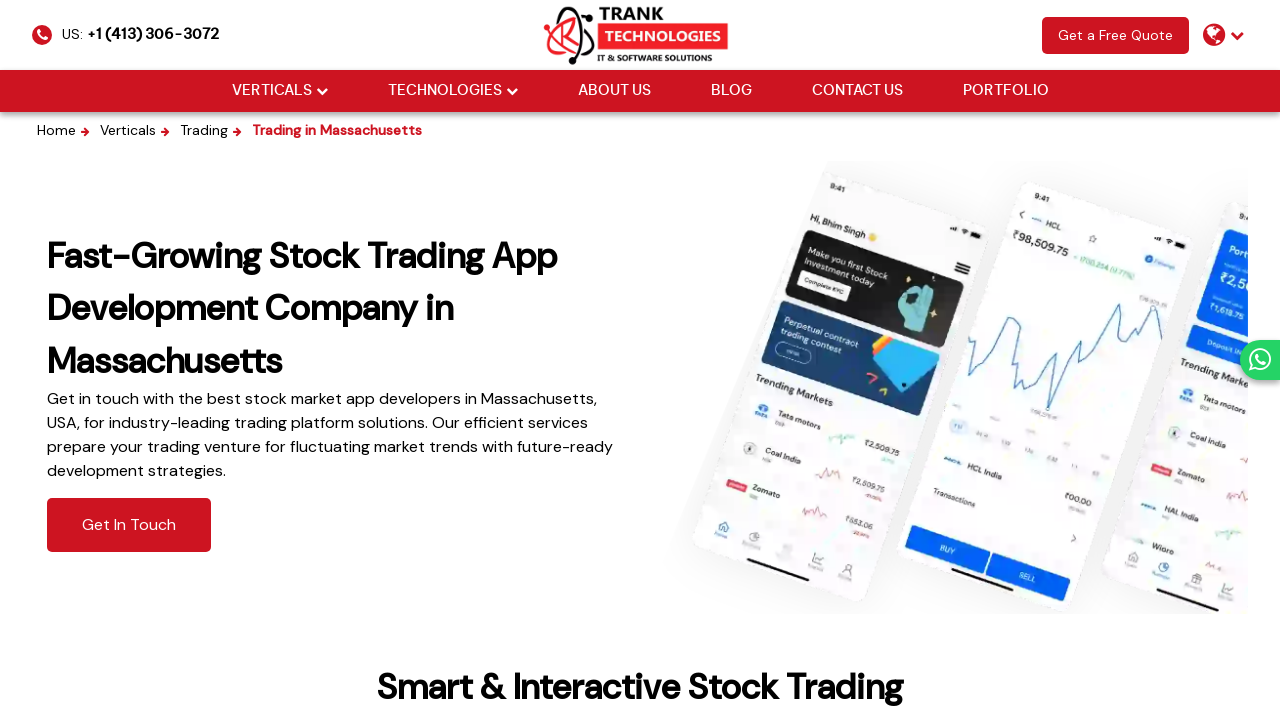

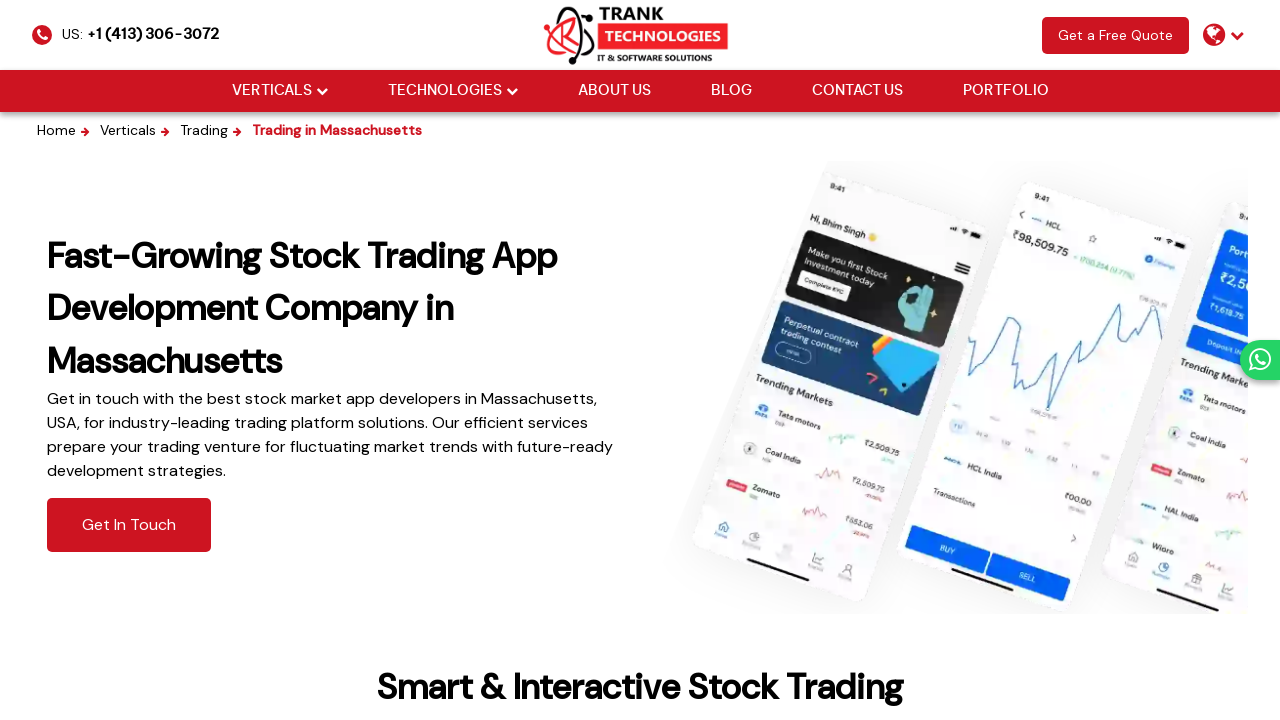